Tests that the submit button is clickable and displays "Submitted" text after being clicked

Starting URL: https://www.qa-practice.com/elements/button/simple

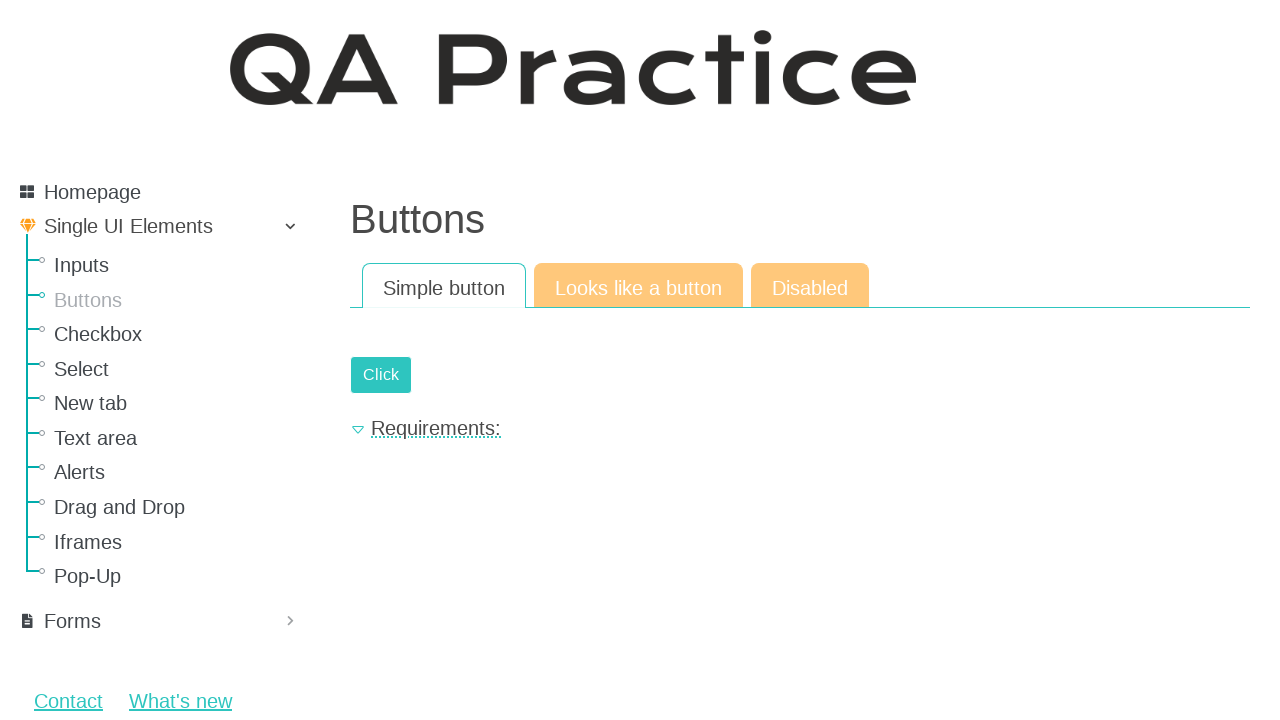

Clicked the submit button at (381, 375) on input#submit-id-submit
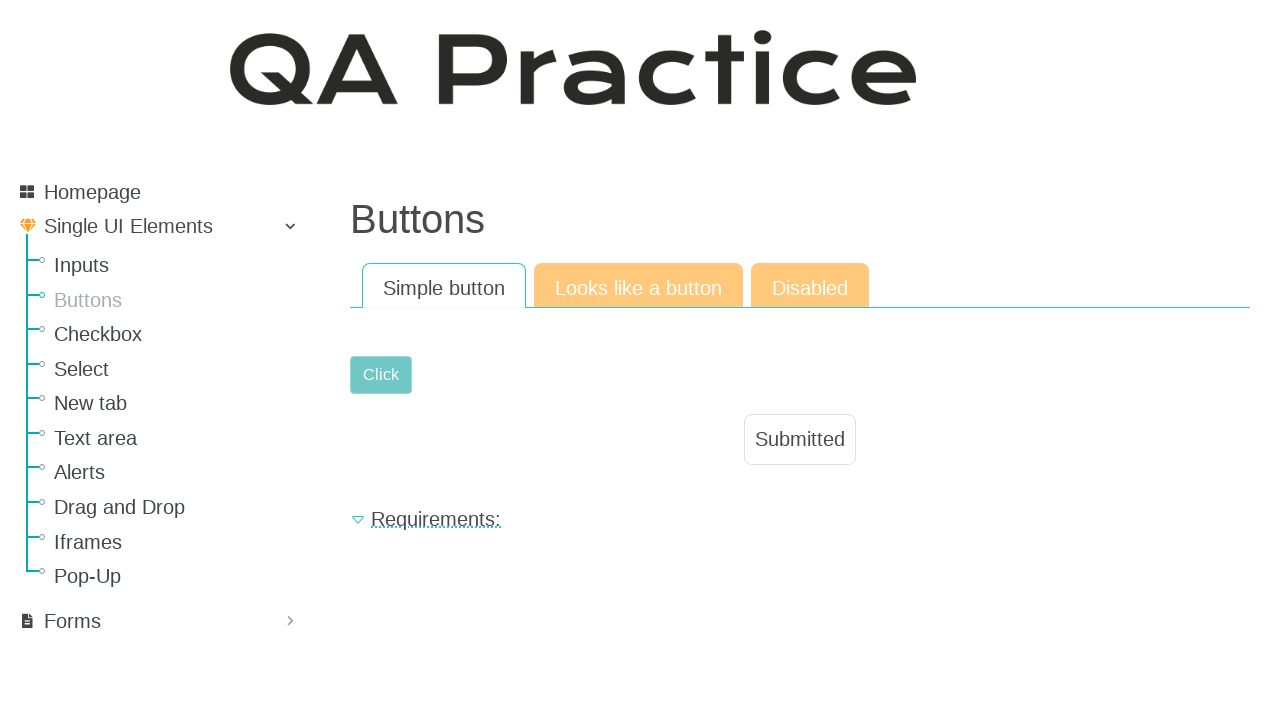

Result text element became visible
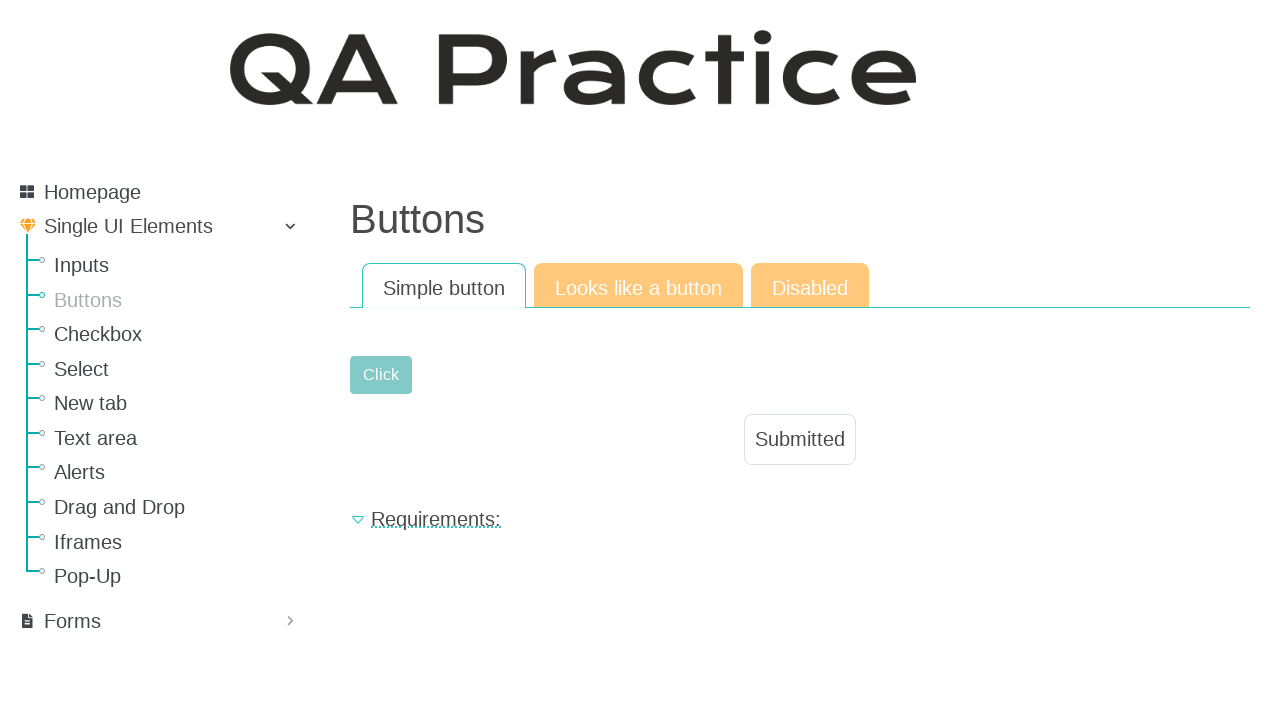

Verified result text displays 'Submitted'
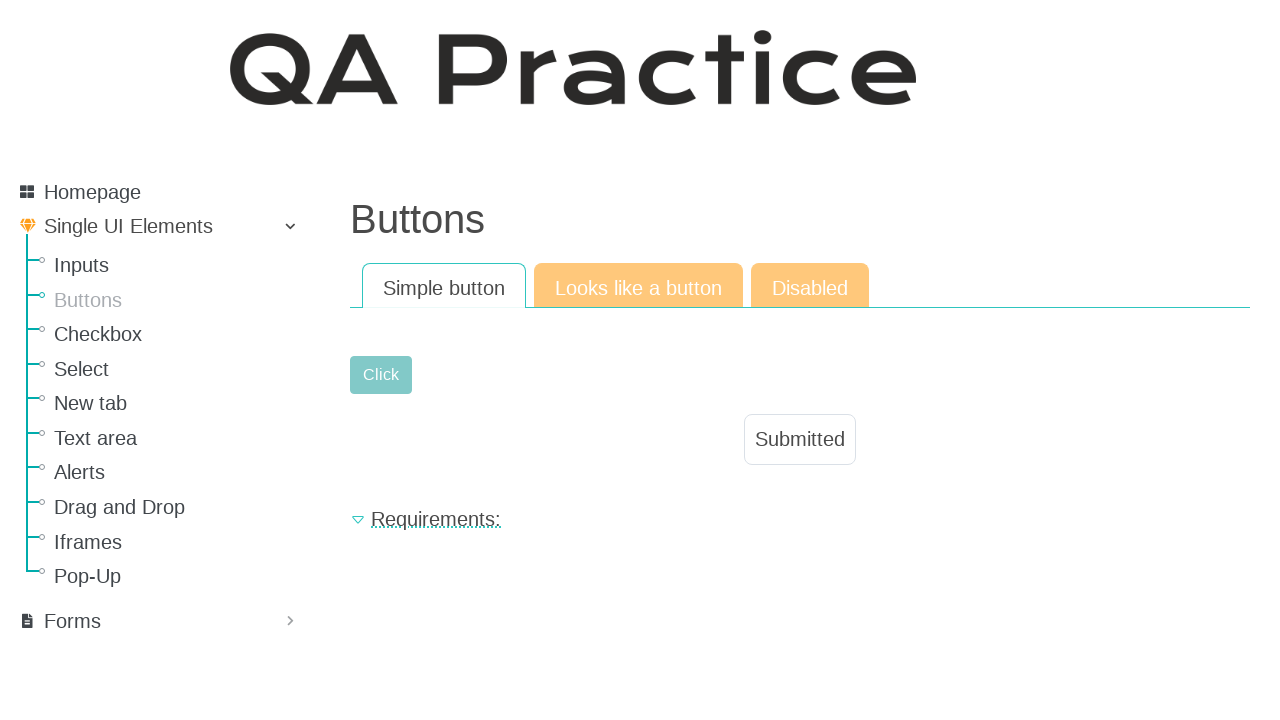

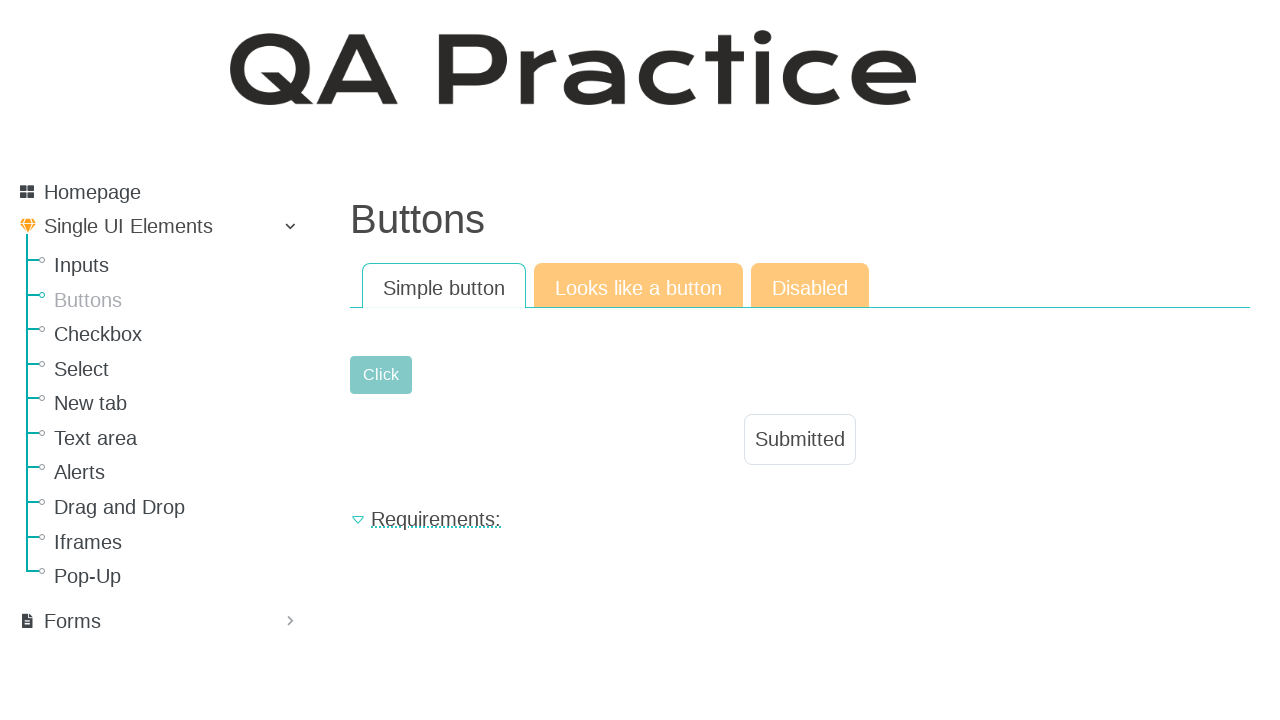